Tests alert handling by clicking a button that triggers an alert and then accepting it

Starting URL: https://demoqa.com/alerts

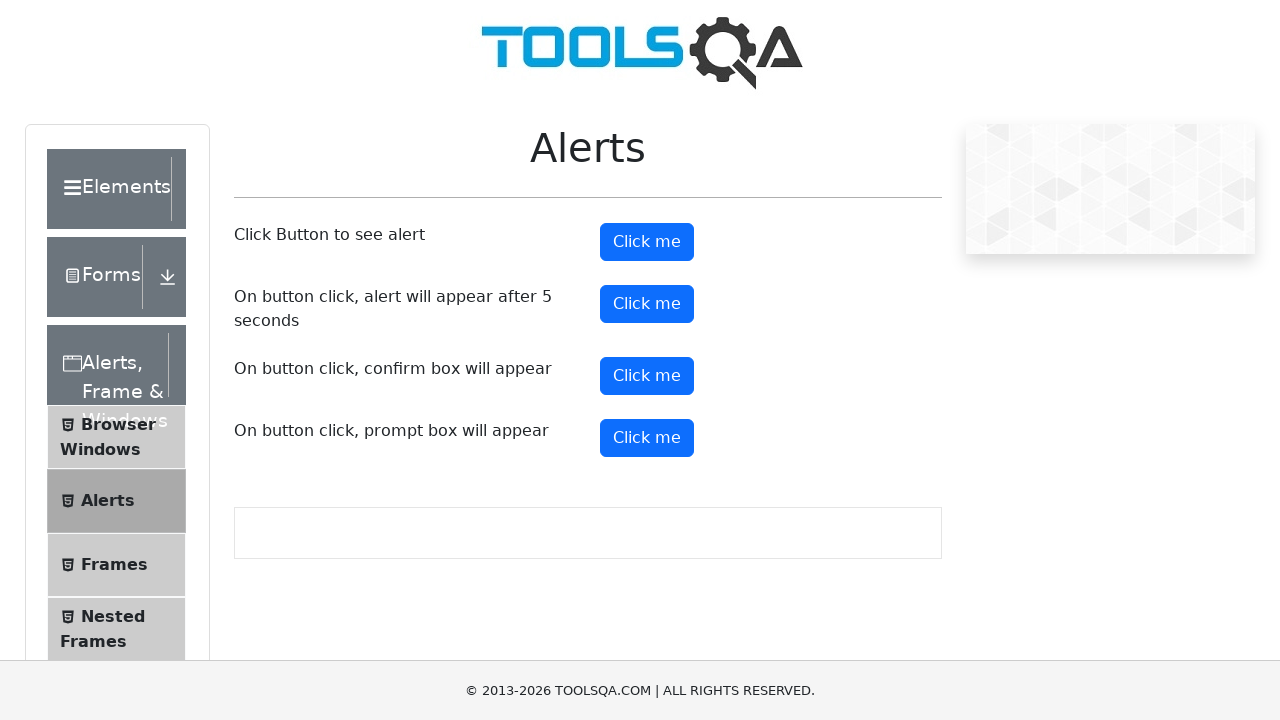

Navigated to alerts demo page
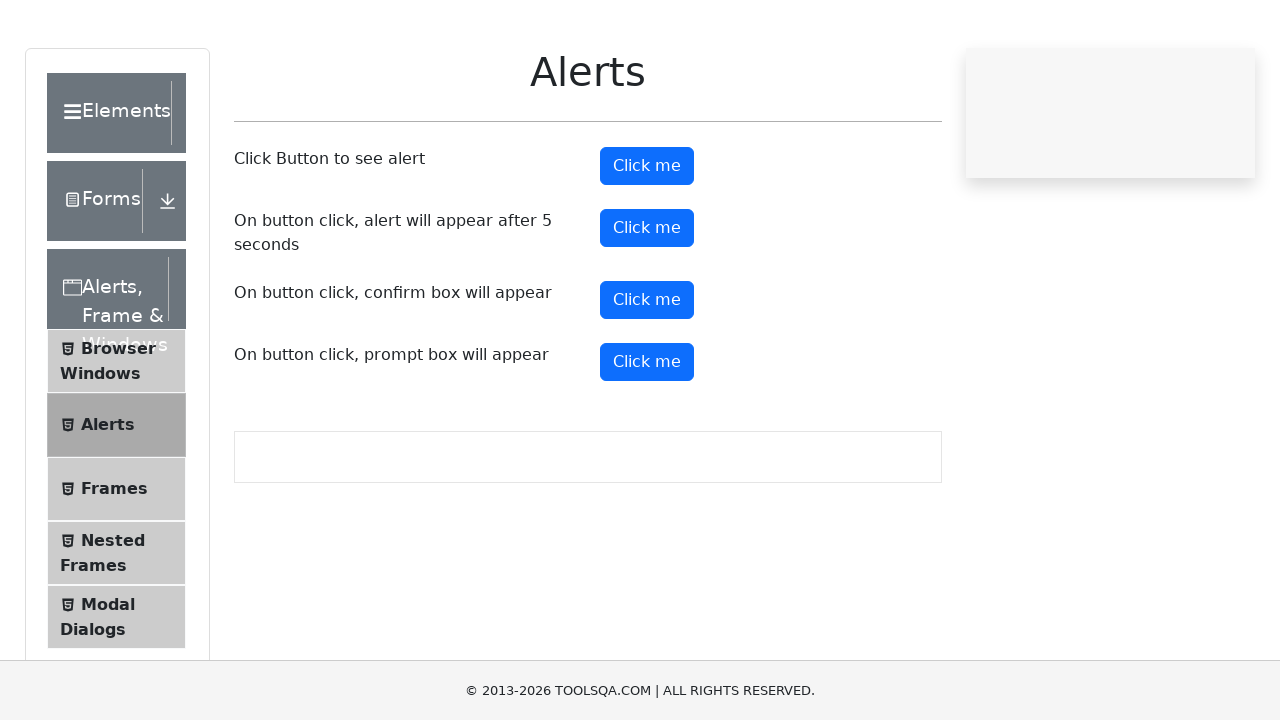

Clicked button to trigger alert at (647, 242) on #alertButton
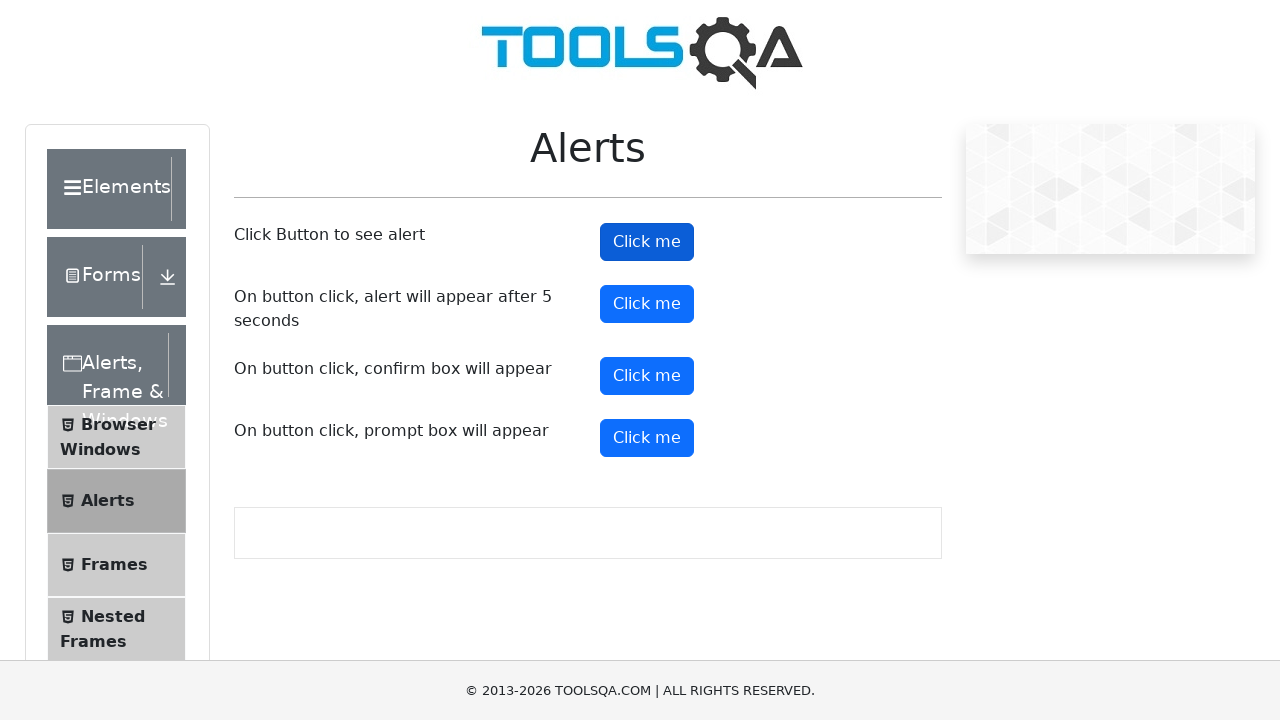

Accepted alert dialog
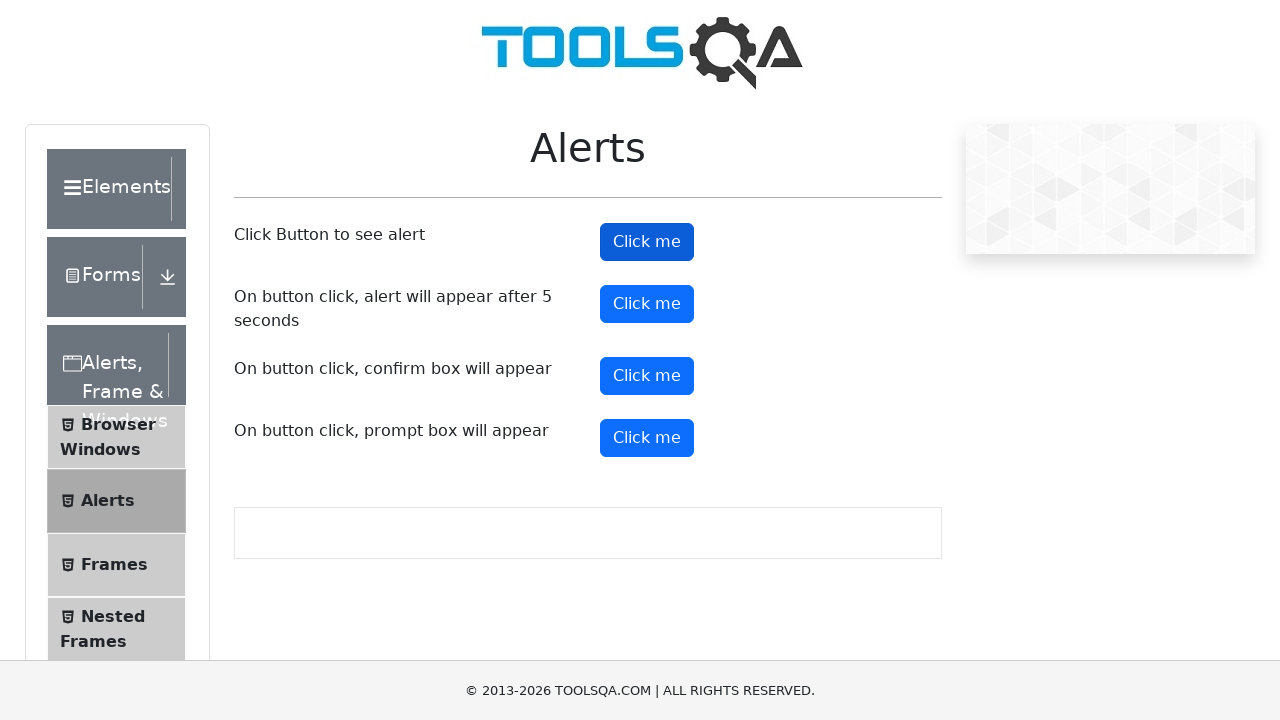

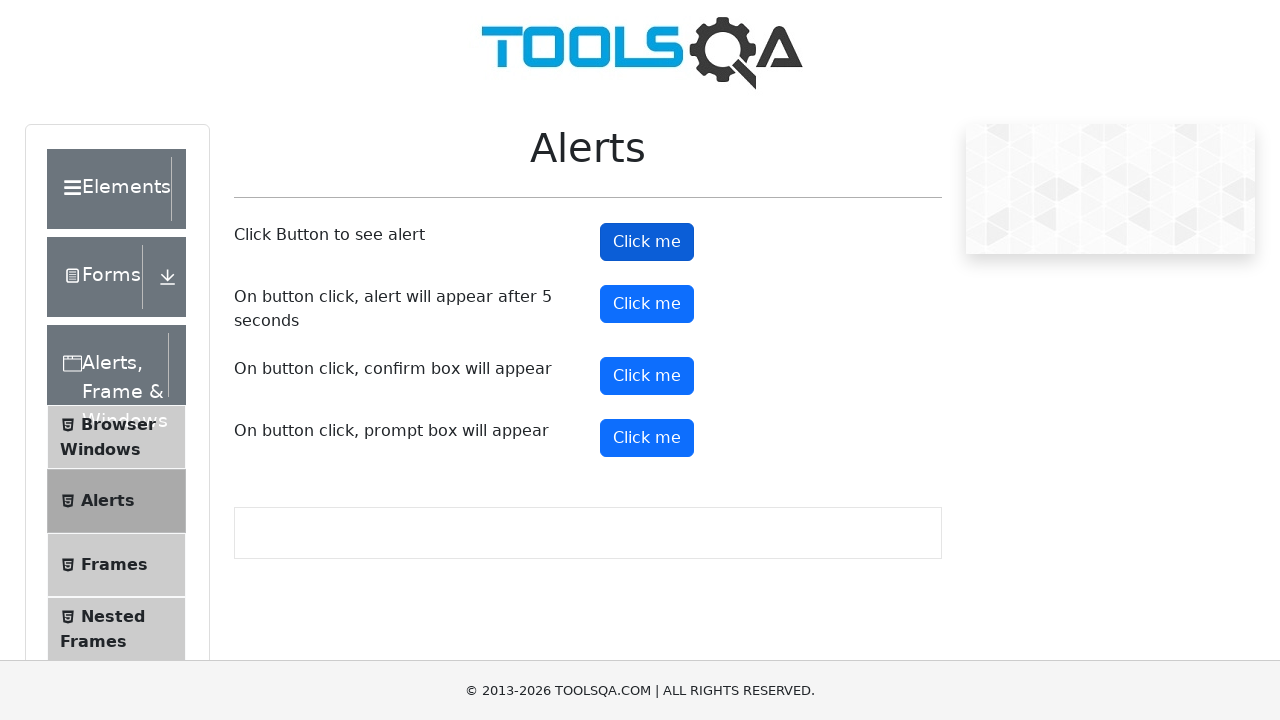